Tests search functionality with whitespace-only input to verify empty search handling

Starting URL: https://www.steimatzky.co.il/

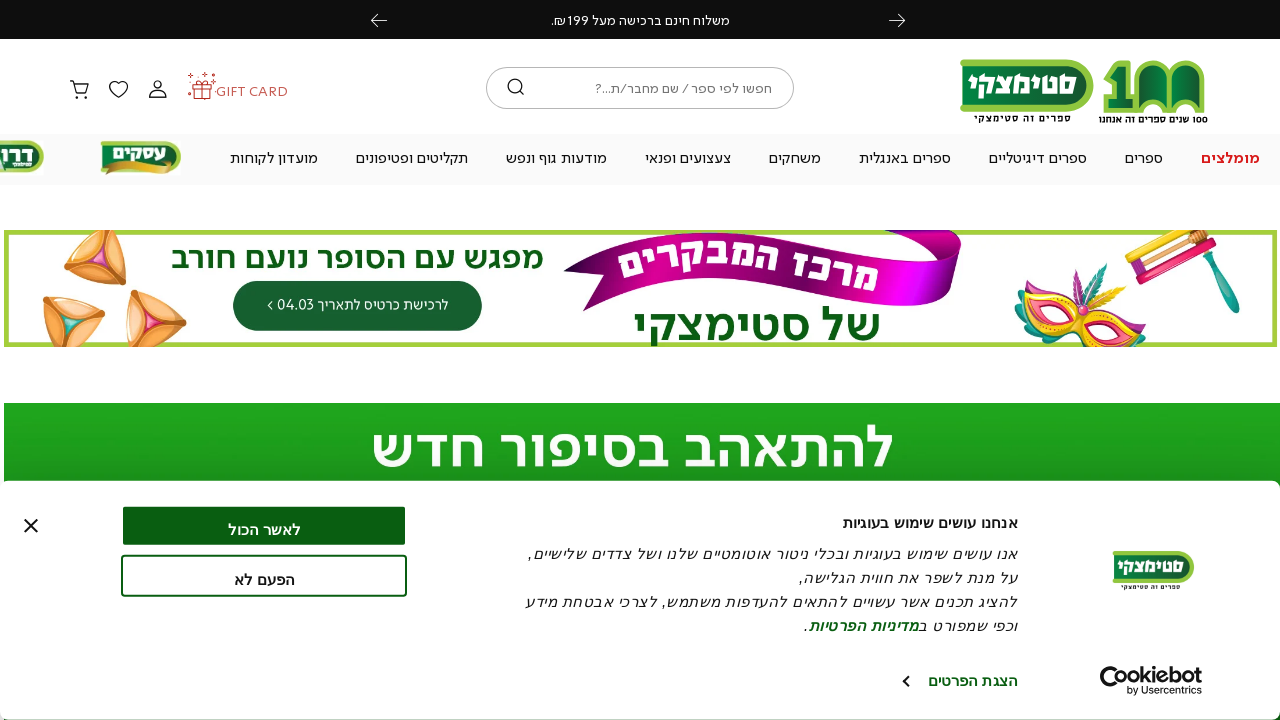

Cleared search field on input[name='q']
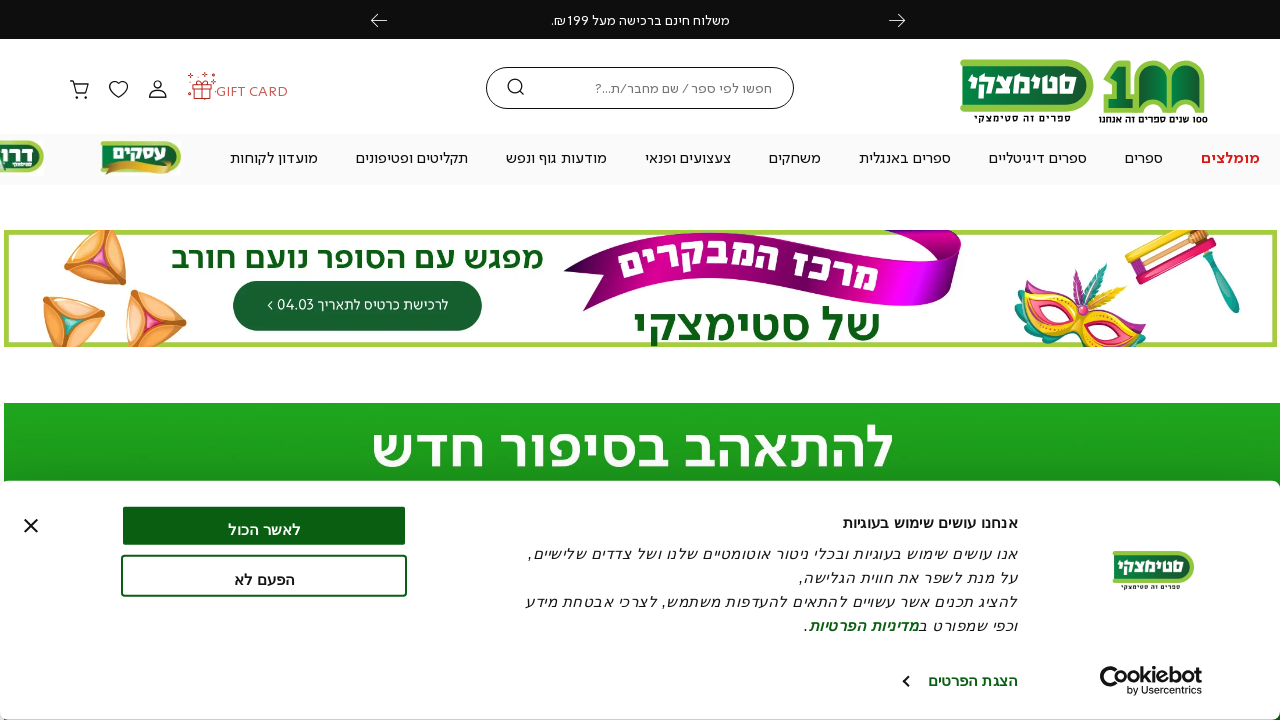

Filled search field with whitespace-only input (three spaces) on input[name='q']
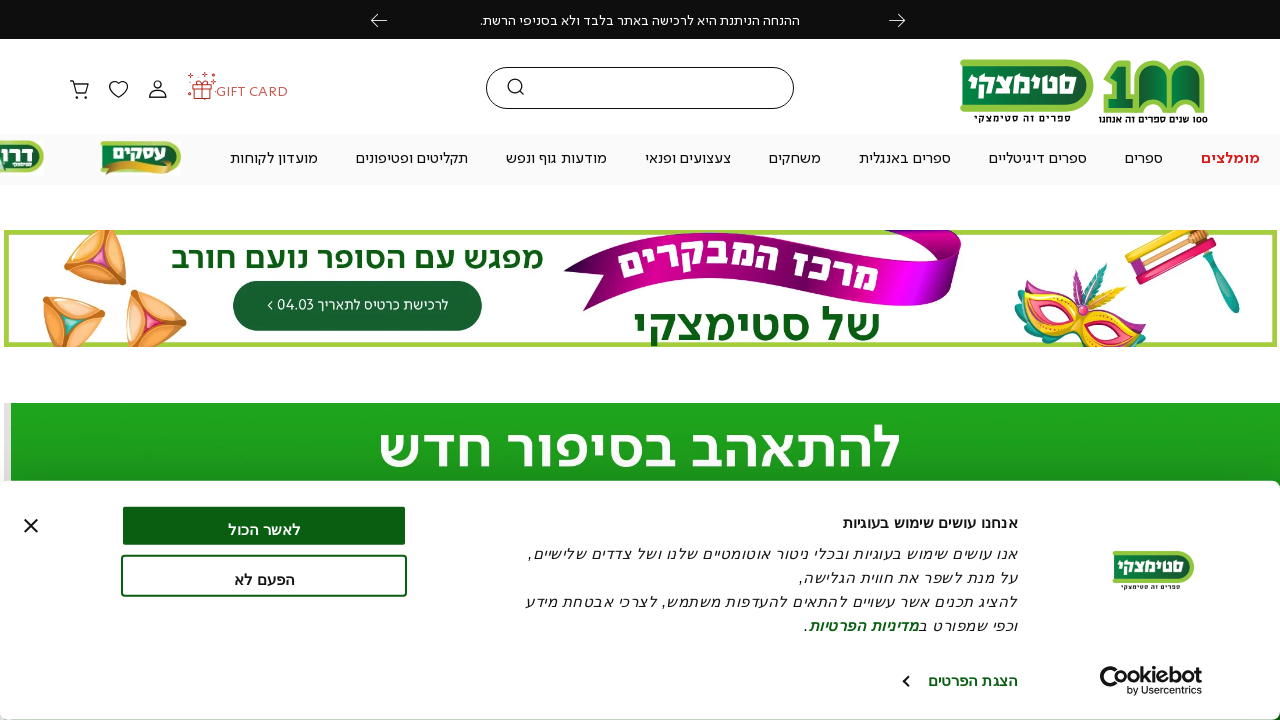

Clicked submit button to search with whitespace-only input at (515, 88) on button[type='submit']
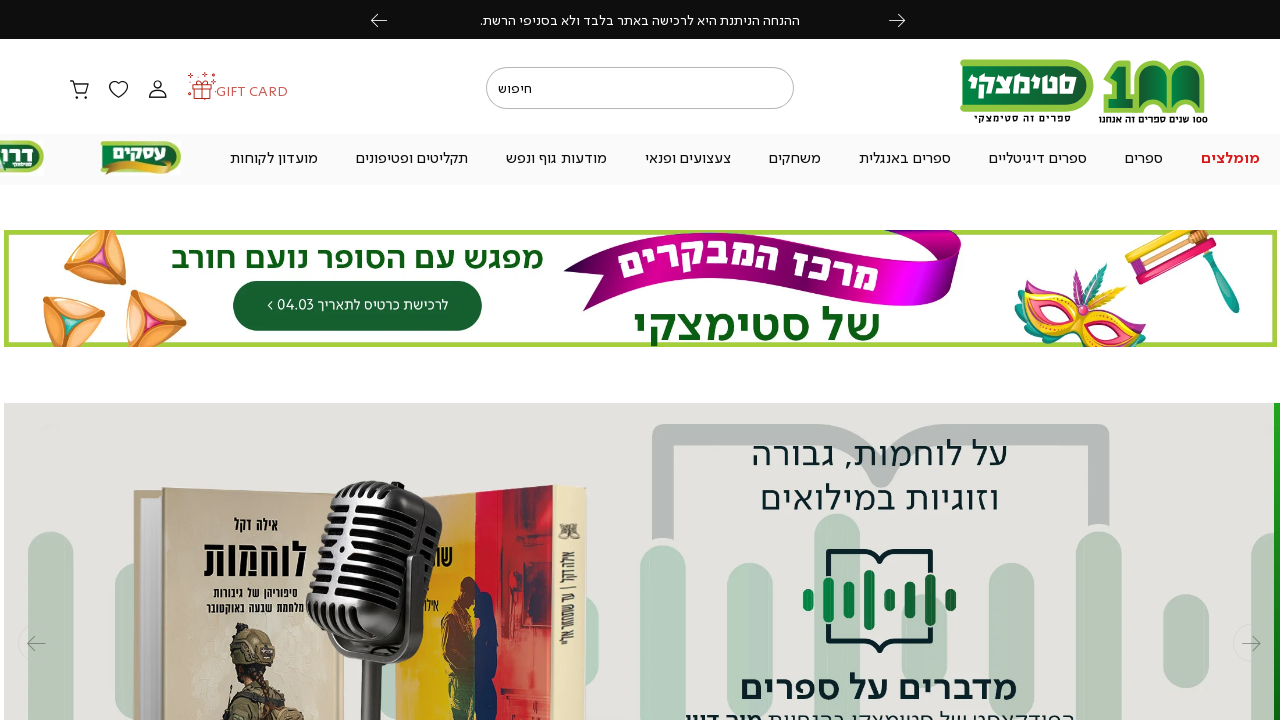

Page finished loading and network is idle
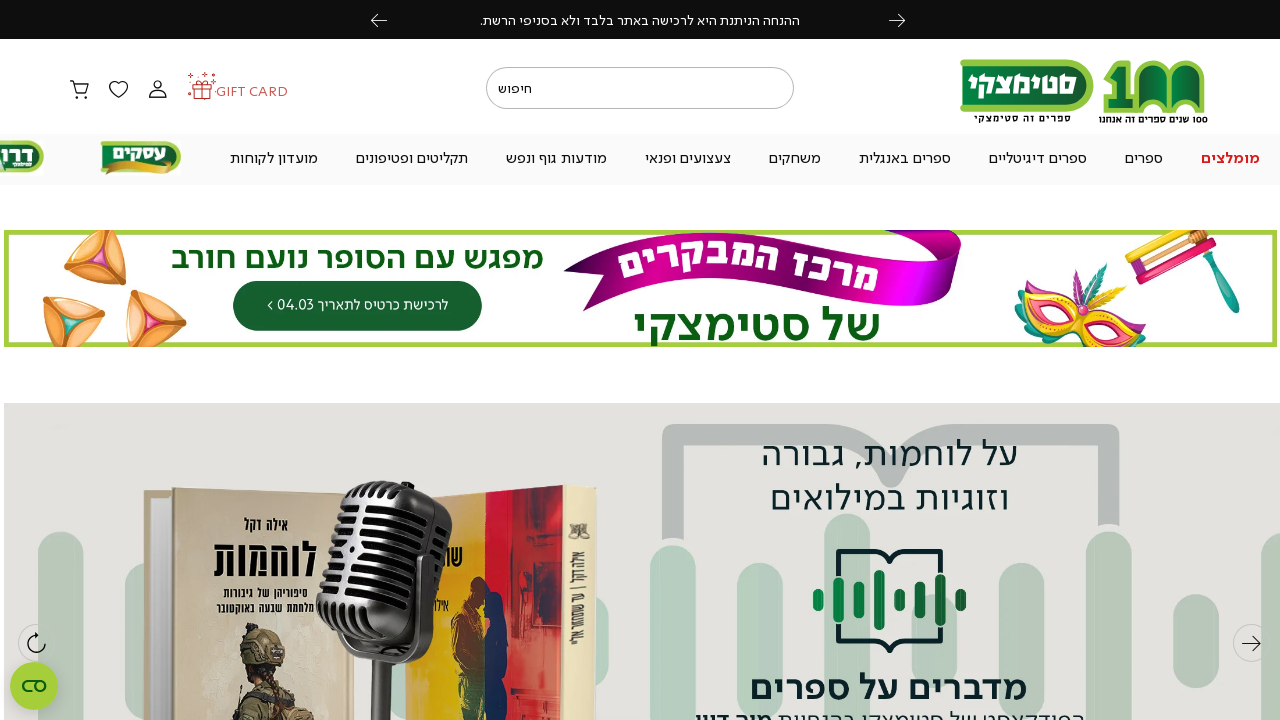

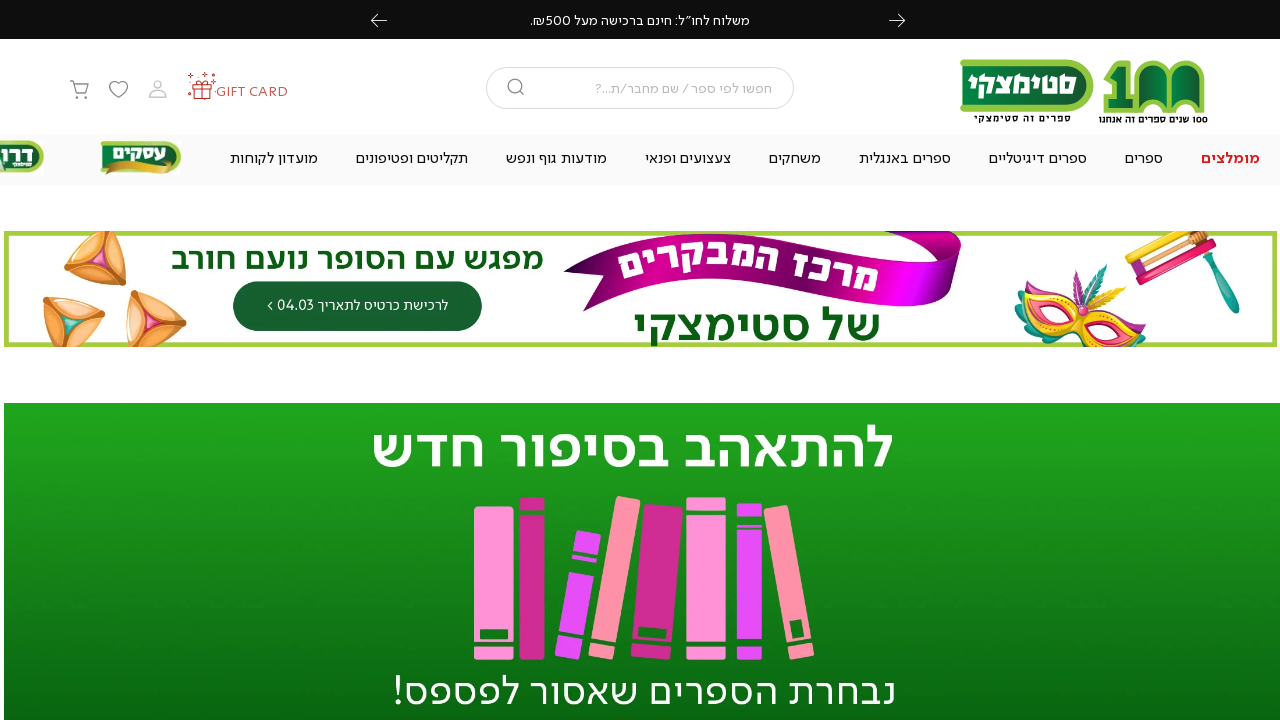